Tests the Switch Window page by clicking the new tab button, then triggering an alert and accepting it

Starting URL: https://formy-project.herokuapp.com/

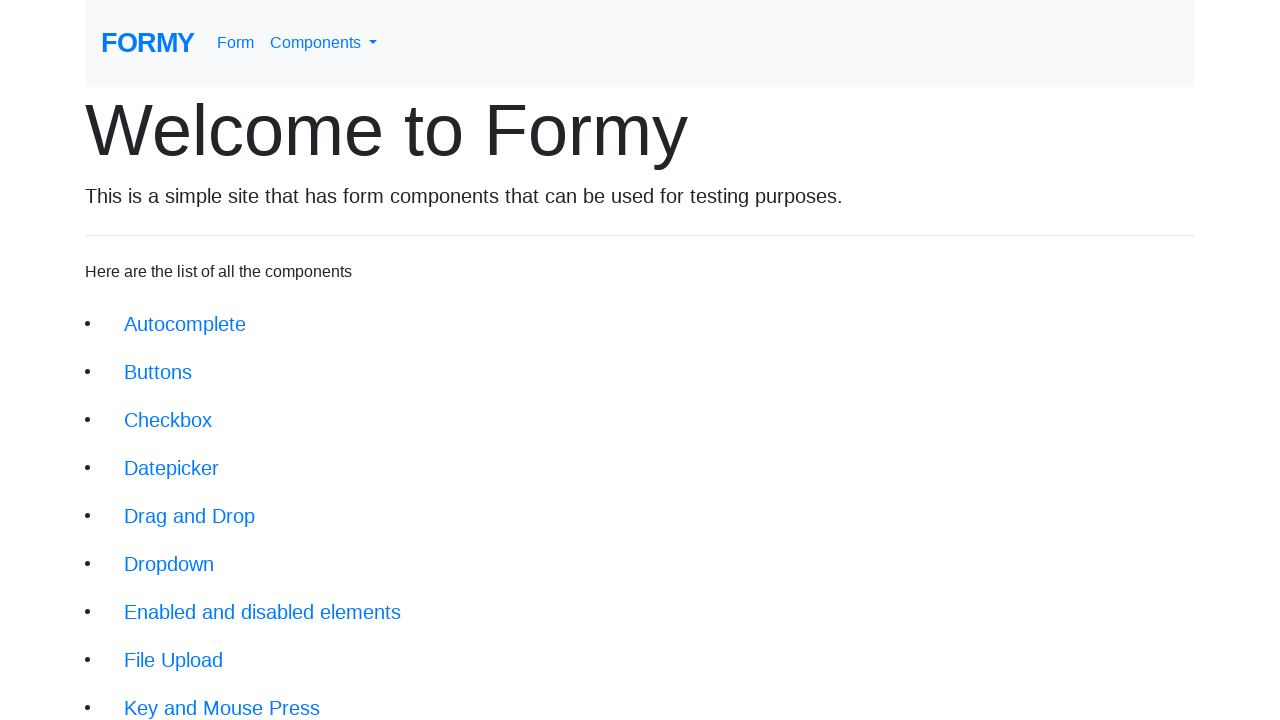

Clicked on Switch Window link at (191, 648) on xpath=//a[@class='btn btn-lg'][text()='Switch Window']
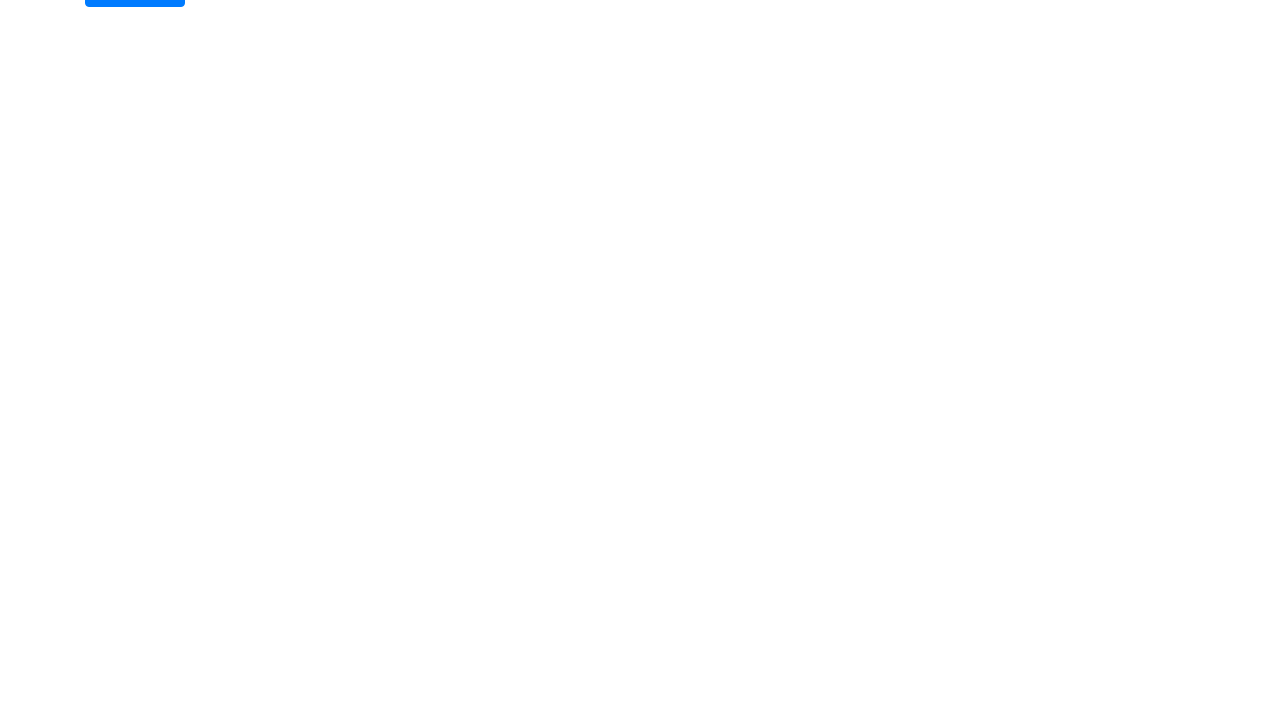

Switch Window page loaded with new-tab-button visible
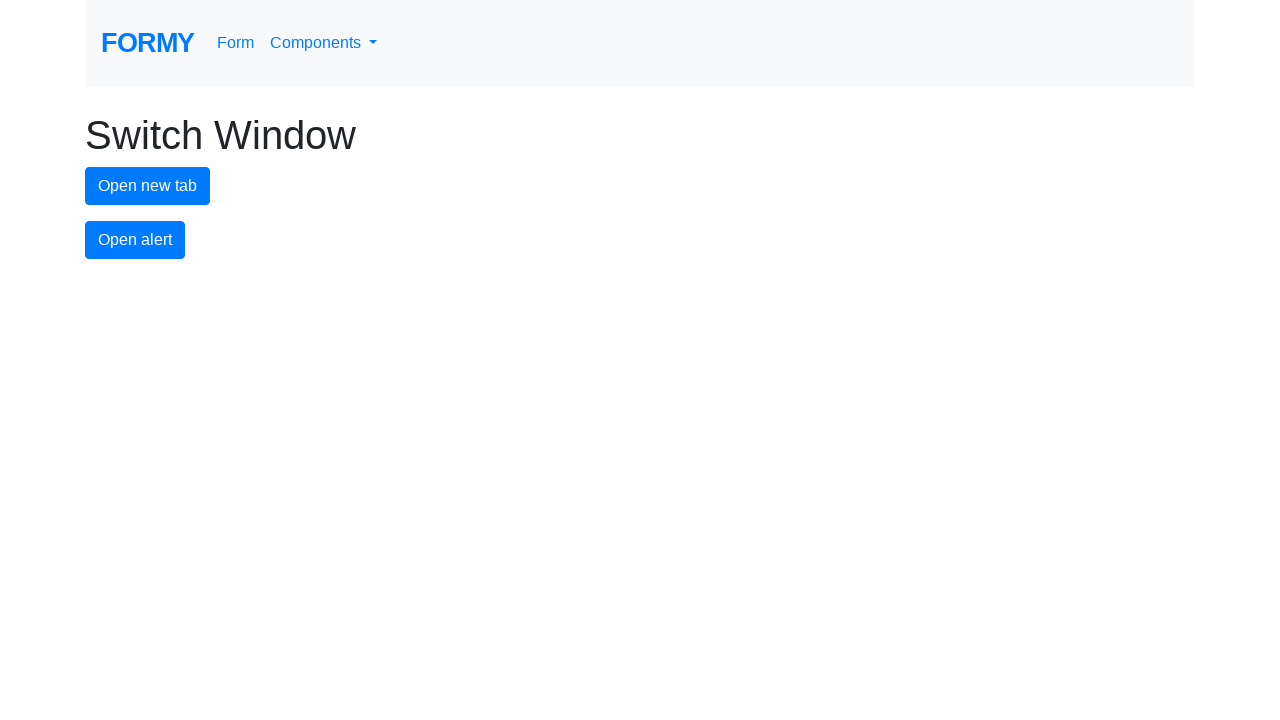

Clicked new tab button to open a new tab at (148, 186) on #new-tab-button
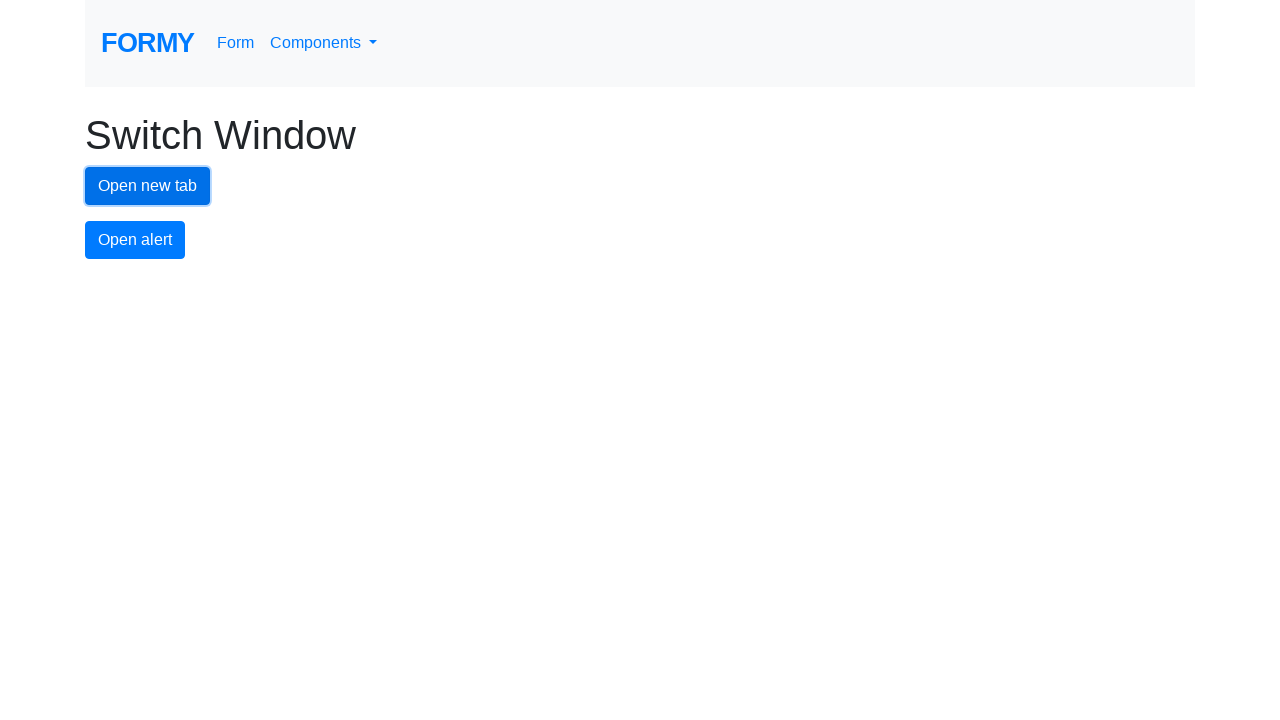

Clicked alert button to trigger alert dialog at (135, 240) on #alert-button
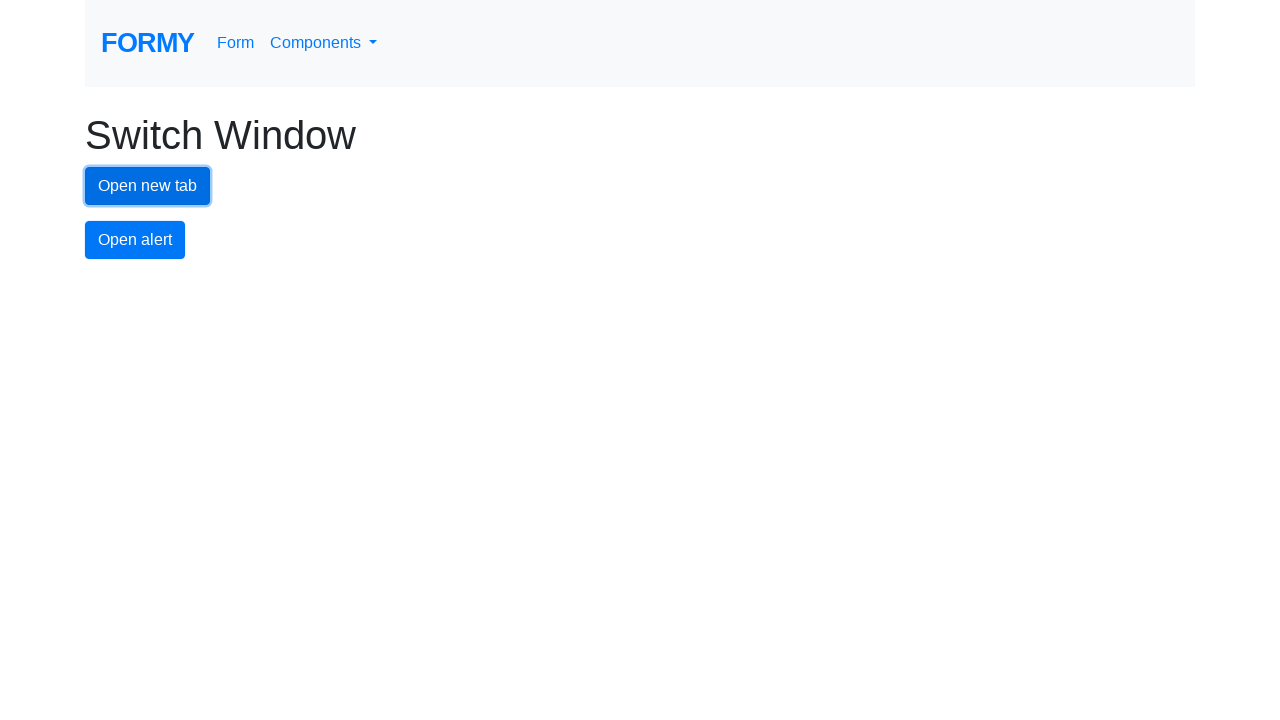

Set up dialog handler to accept alert
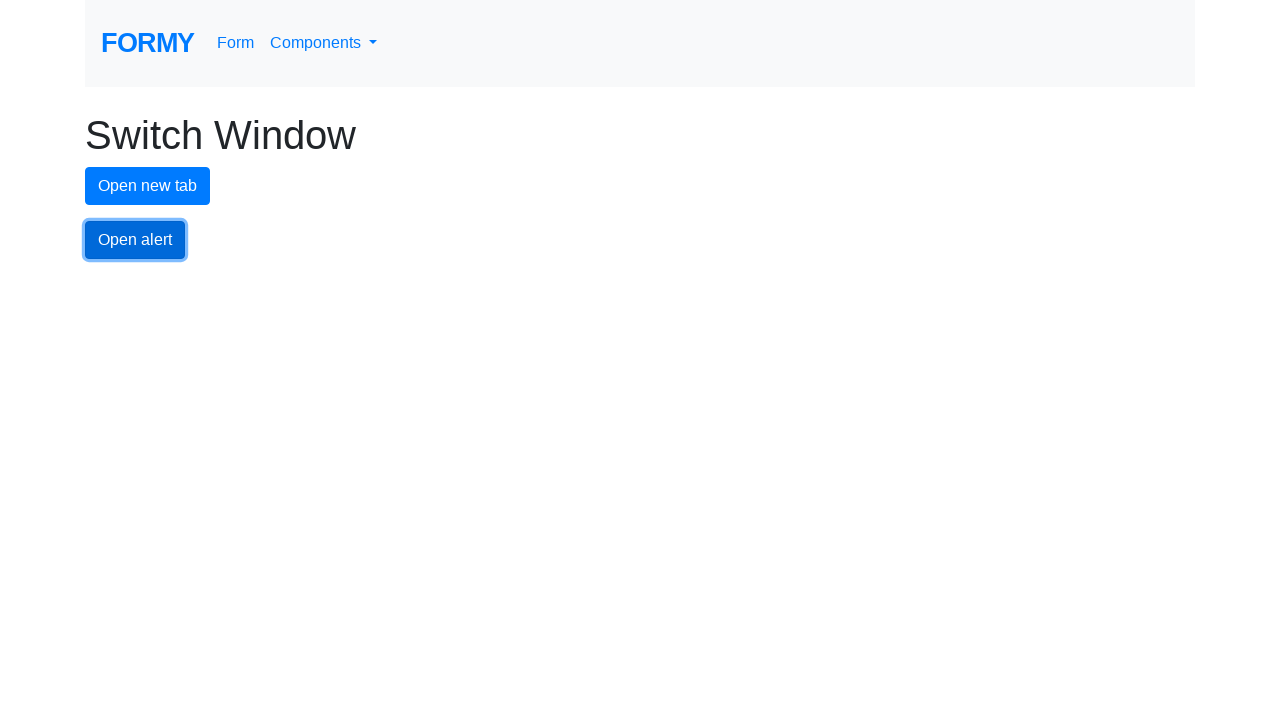

Verified Switch Window page heading is still visible after accepting alert
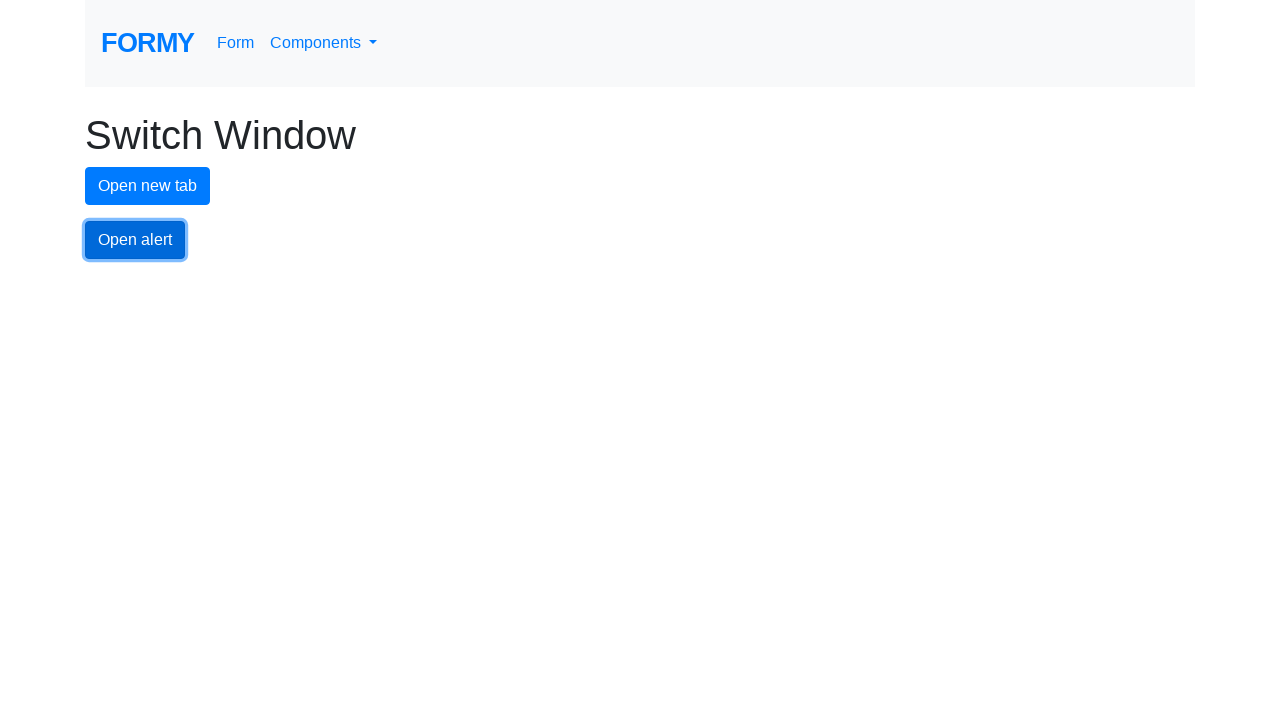

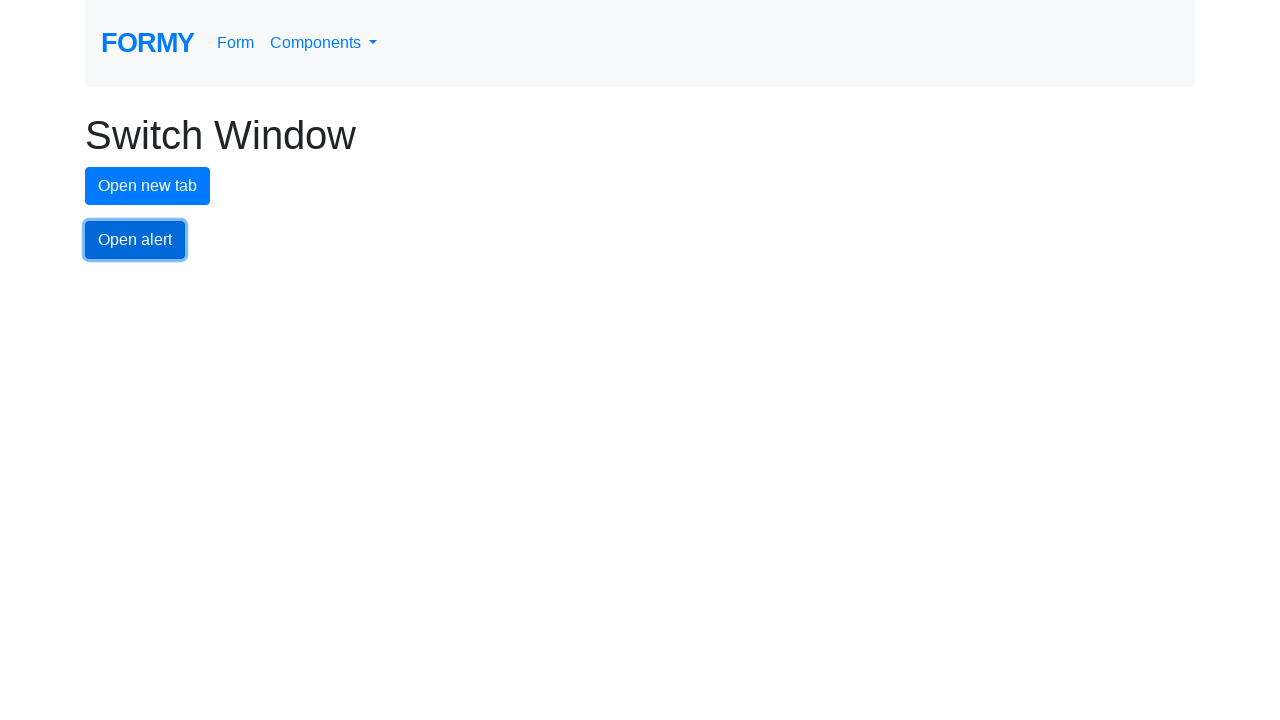